Tests mouse moveTo functionality by hovering over an element and verifying the text value indicates center position

Starting URL: http://guinea-pig.webdriver.io/pointer.html

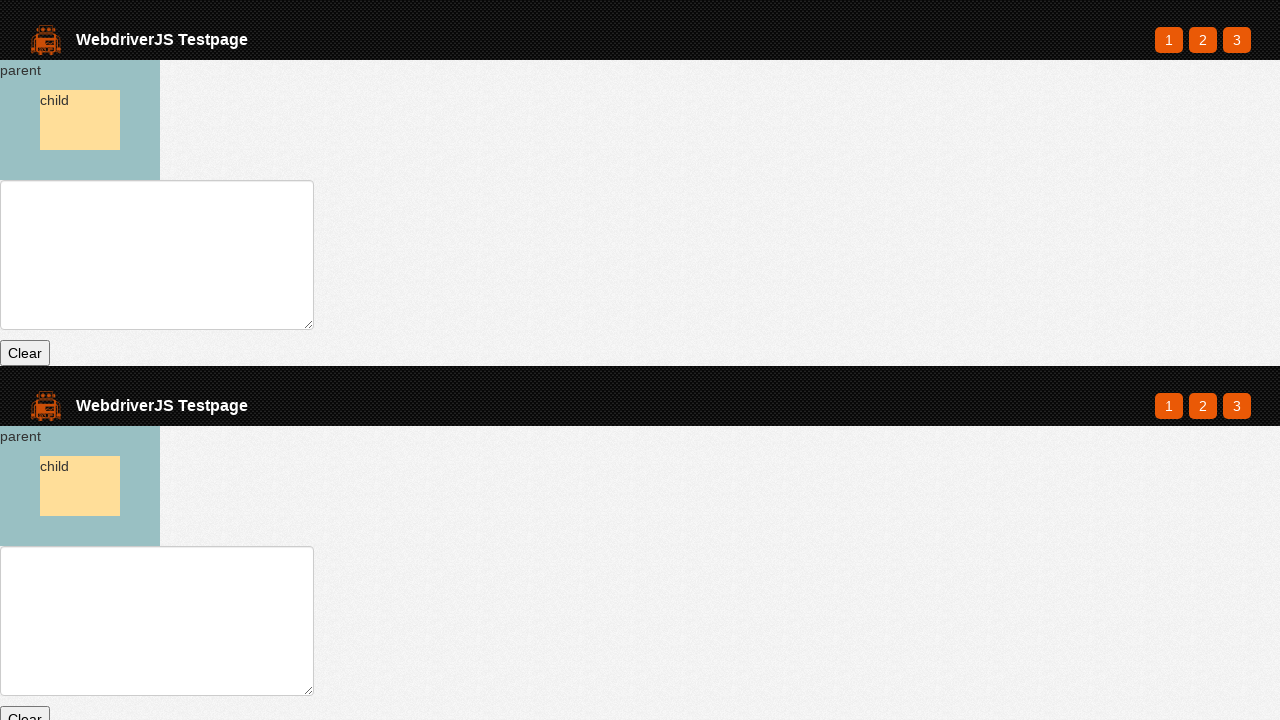

Waited for parent element to exist
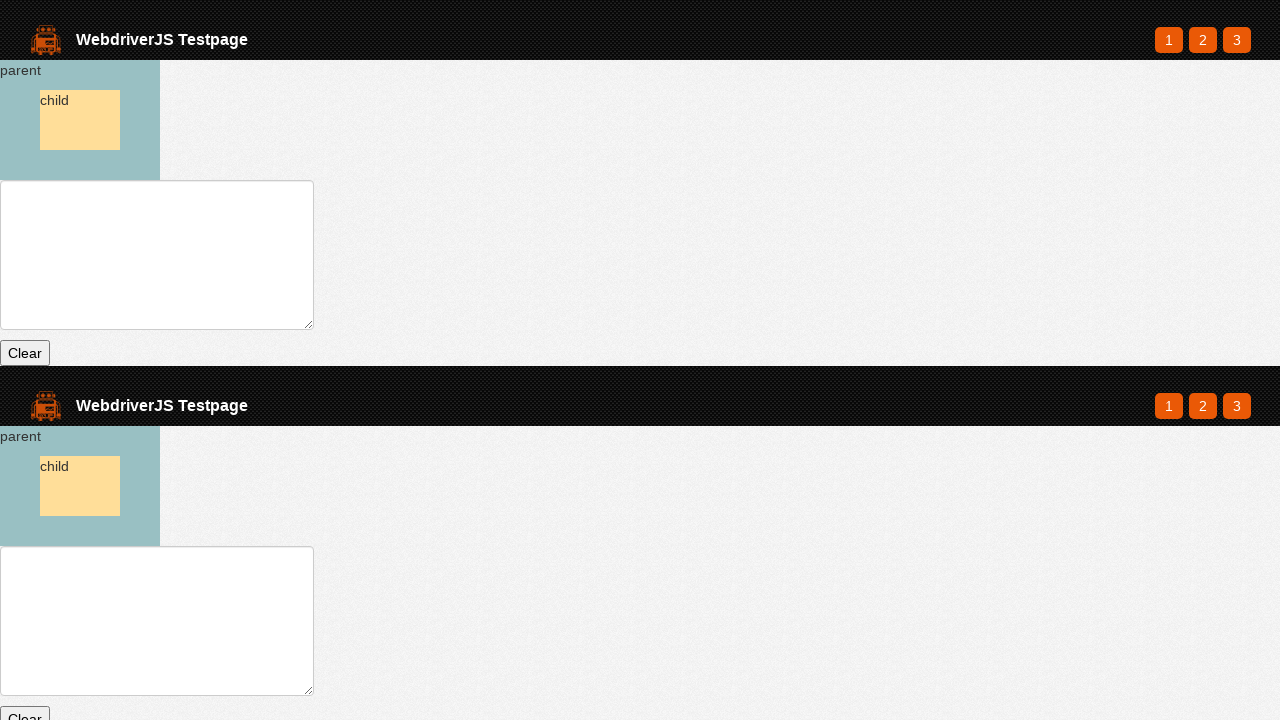

Hovered over parent element at (80, 120) on #parent
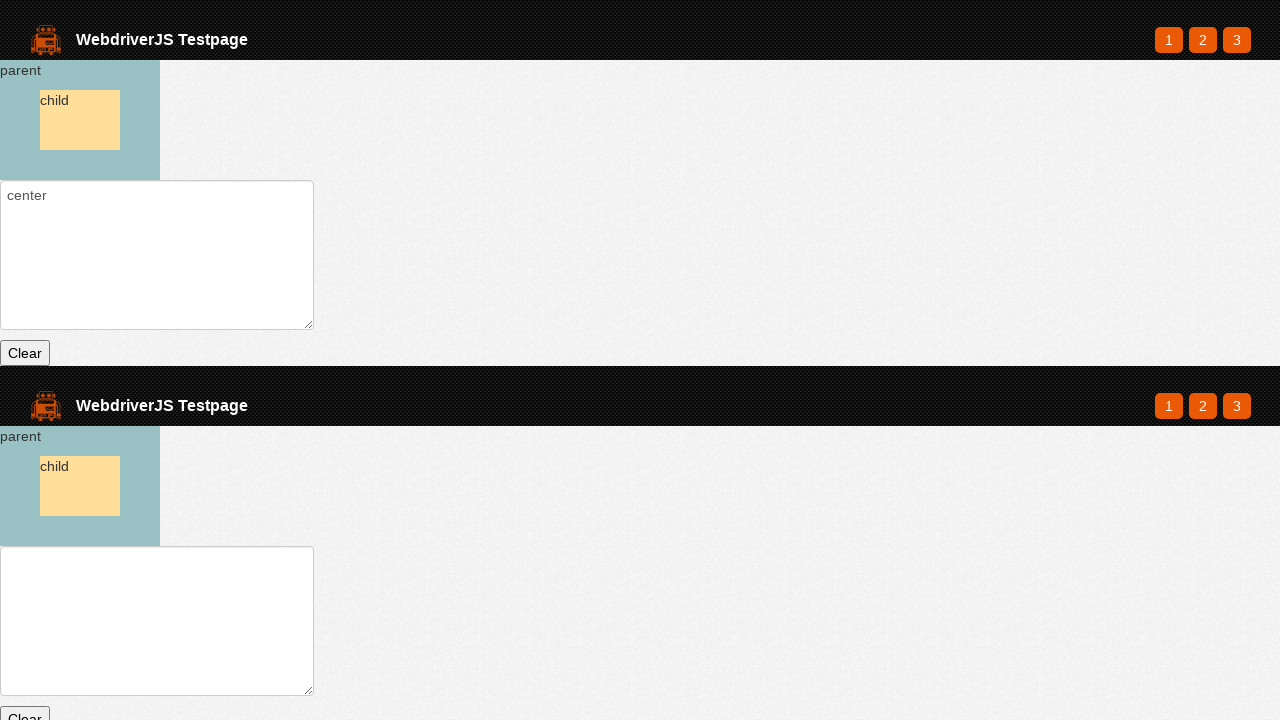

Retrieved text value from #text element: 'center
'
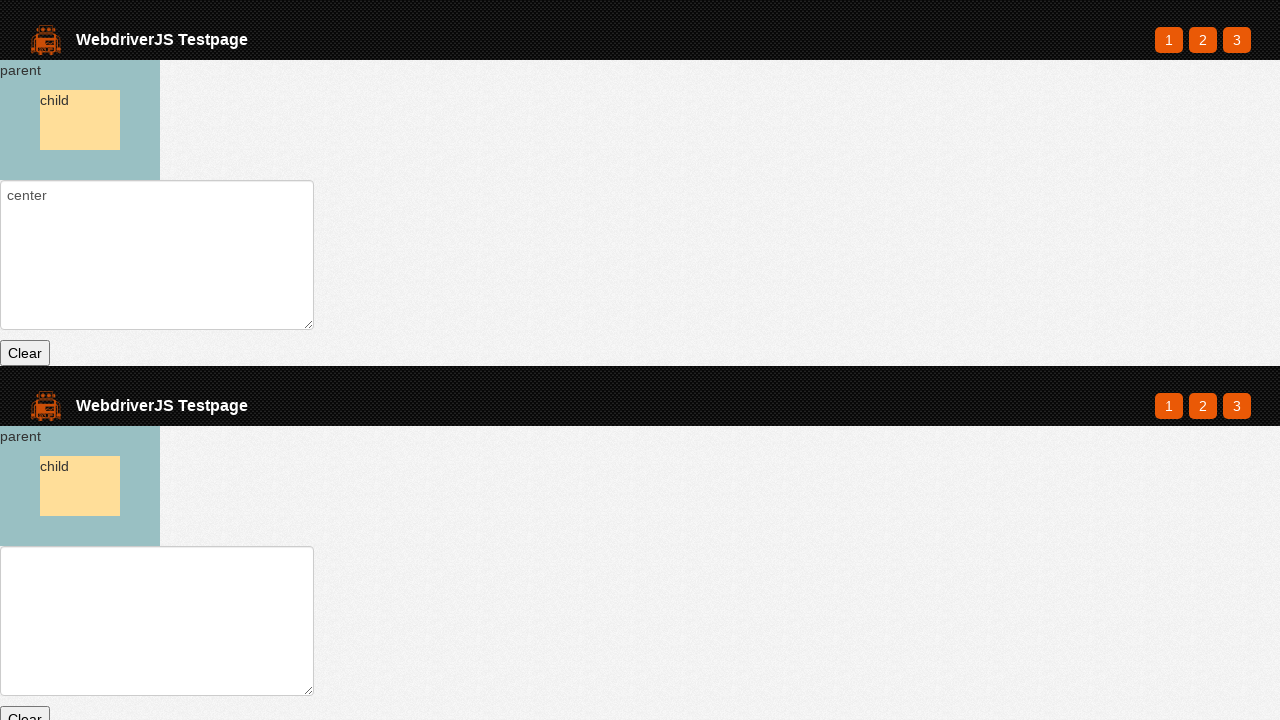

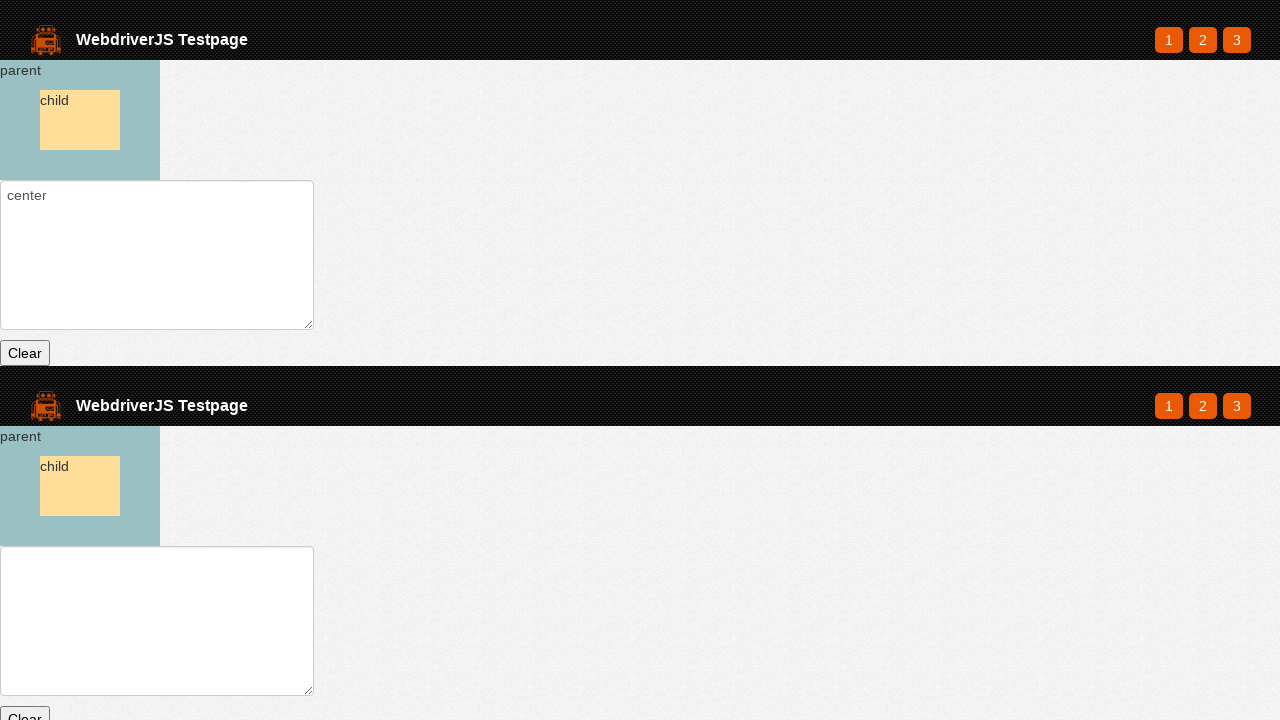